Tests JavaScript prompt dialogs by clicking prompt button, entering text, accepting the dialog, and verifying the entered text appears in the result

Starting URL: https://the-internet.herokuapp.com/javascript_alerts

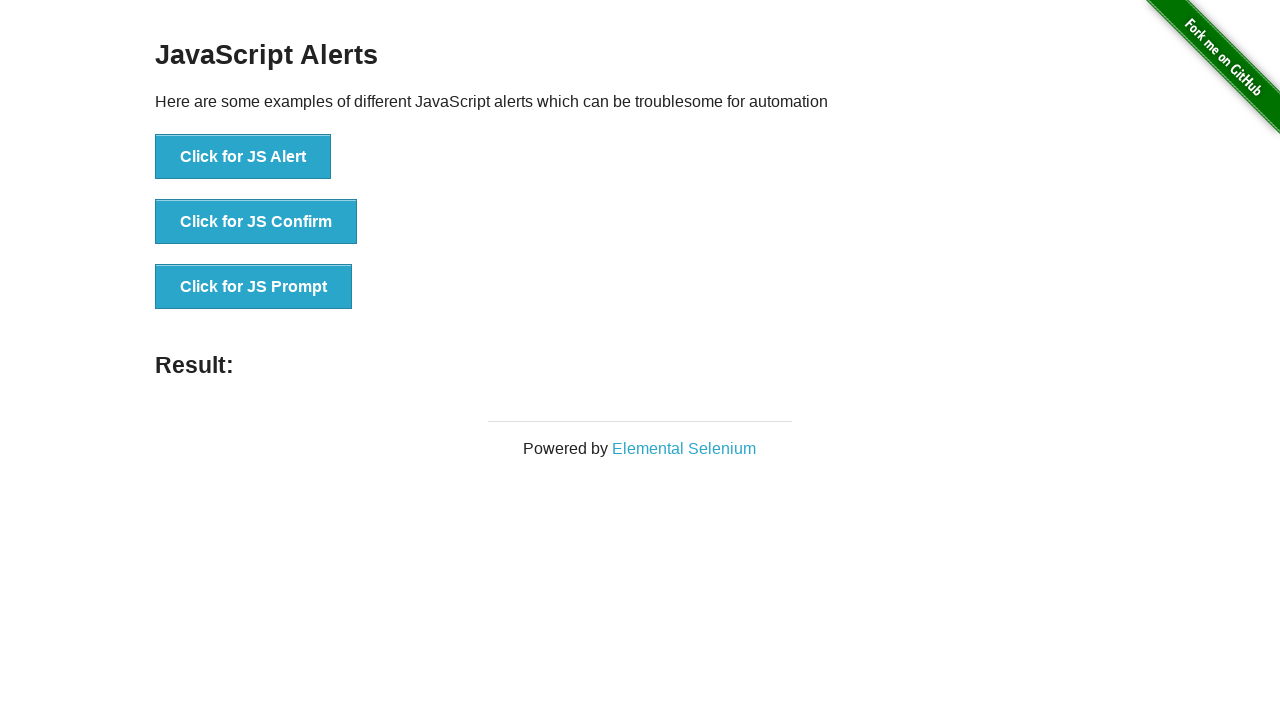

Set up dialog handler to accept prompt with 'Playwright test'
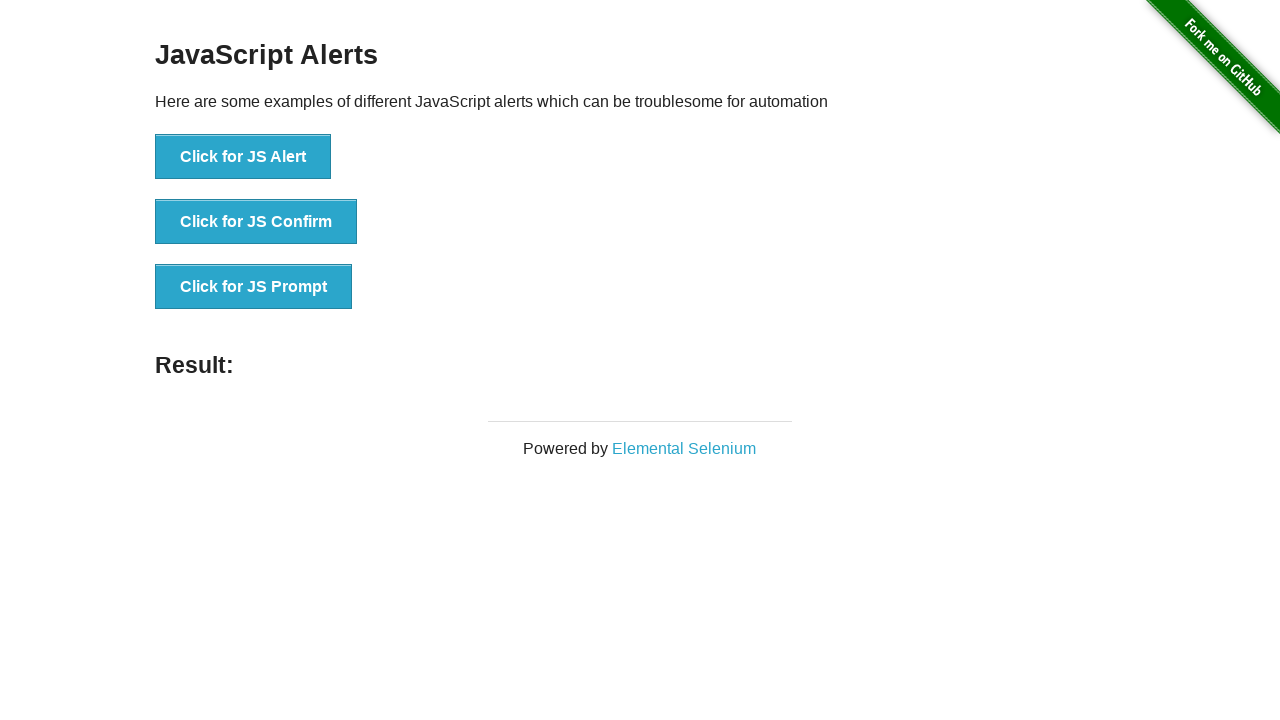

Clicked the JavaScript prompt button at (254, 287) on #content div ul li:nth-child(3) button
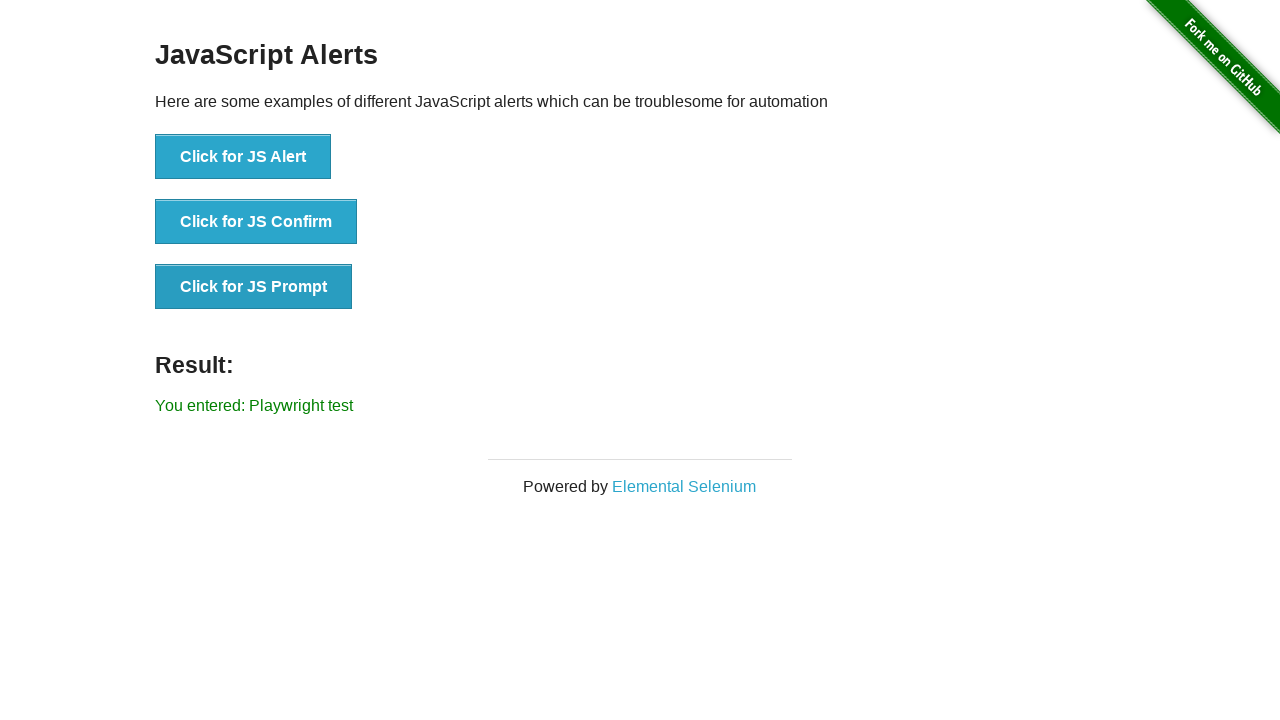

Waited for result element to appear
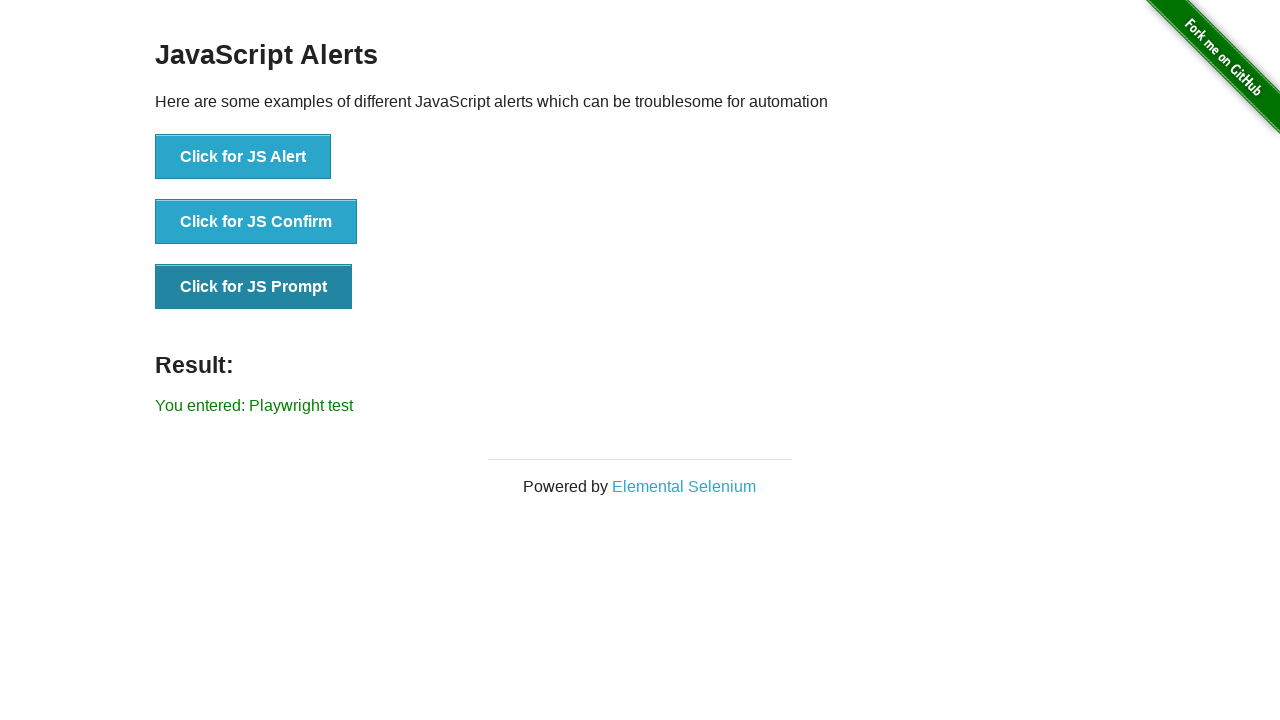

Retrieved result text content
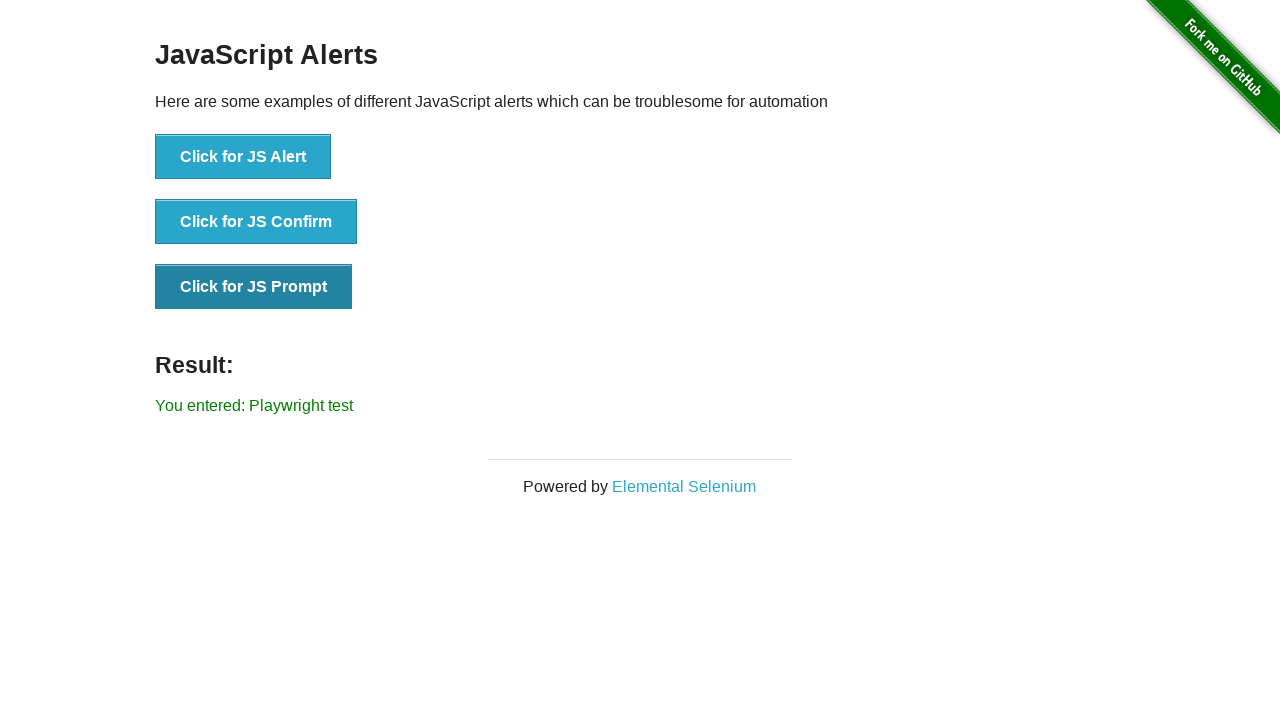

Verified that entered text 'Playwright test' appears in result
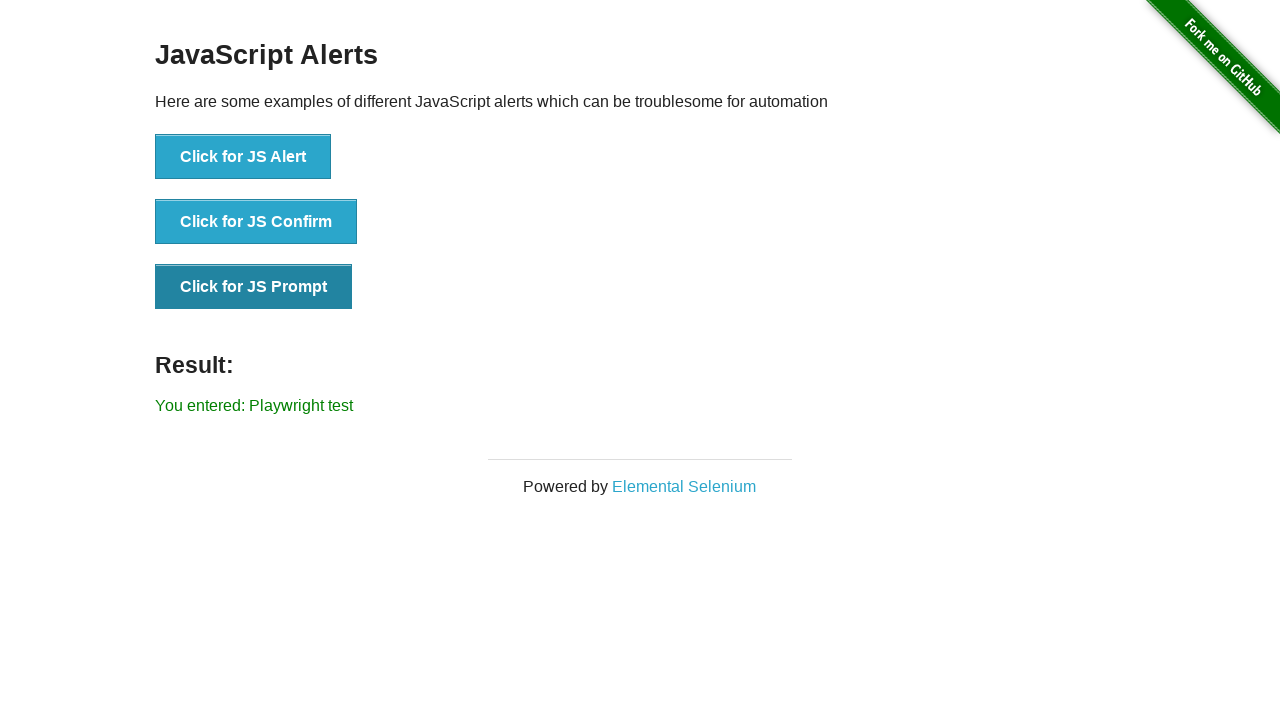

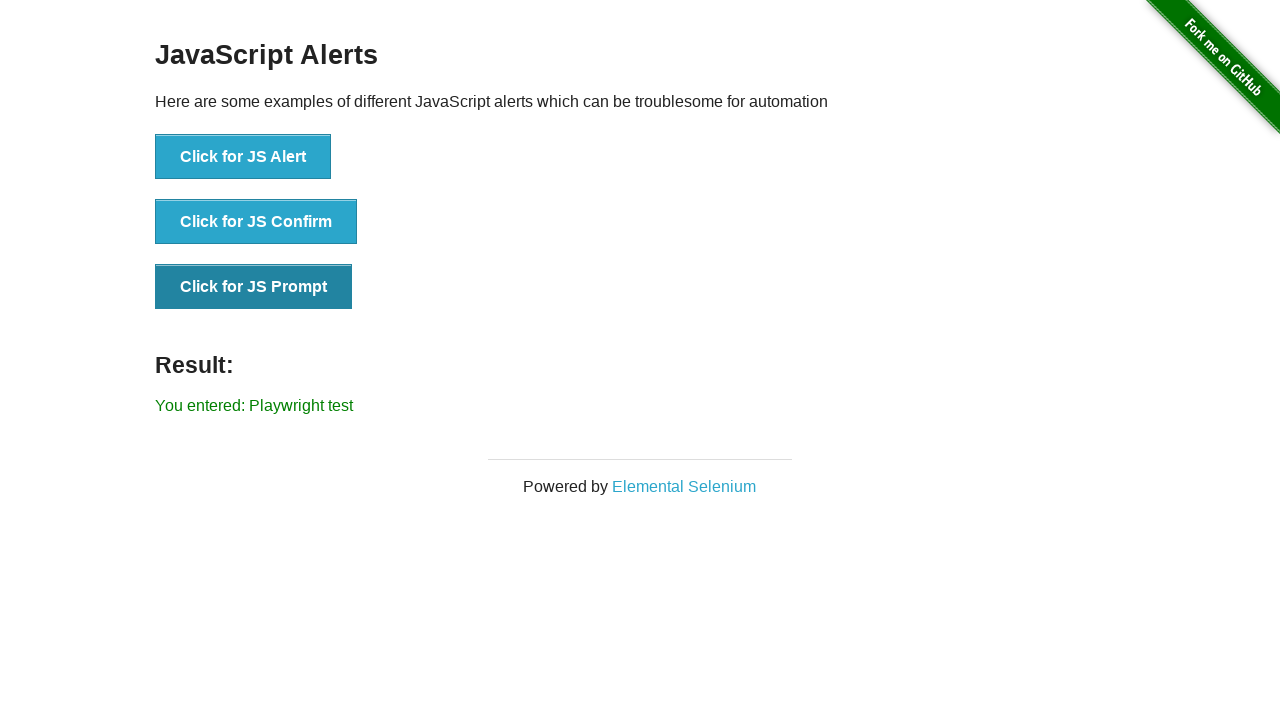